Generates a date, adds two months to it, and enters the calculated future date

Starting URL: https://obstaclecourse.tricentis.com/Obstacles/57683

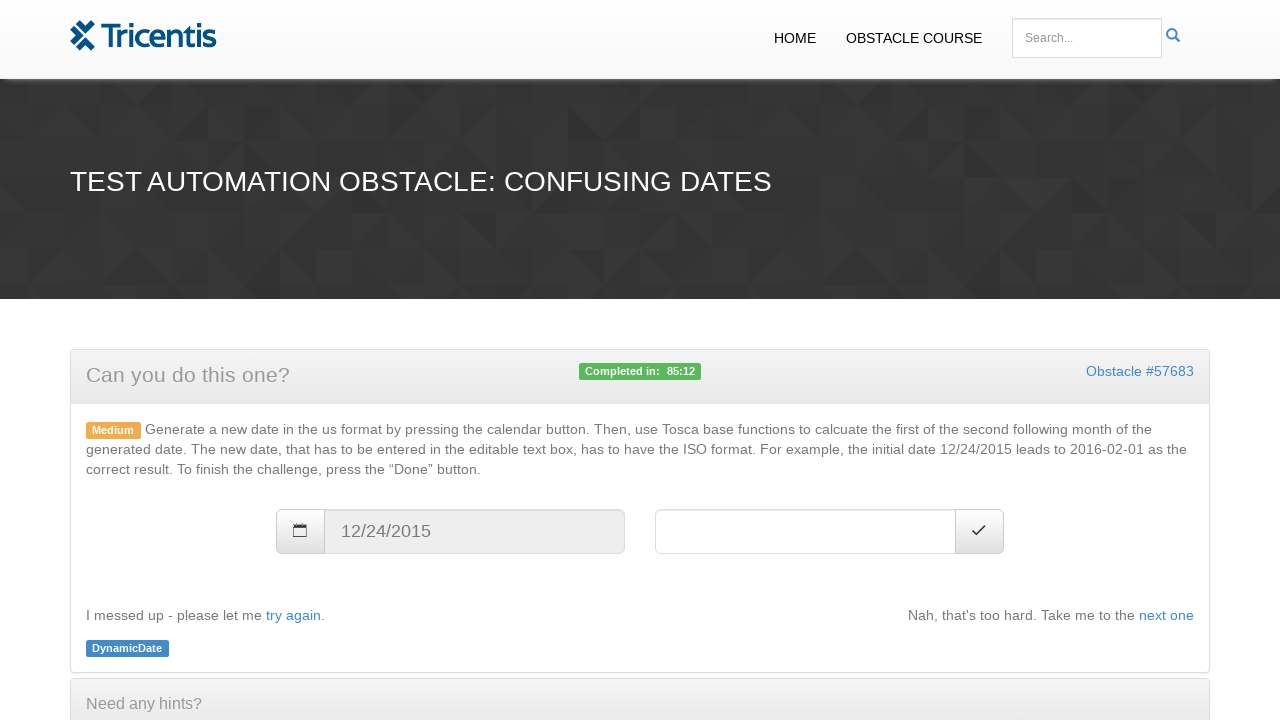

Clicked generate button to create a random date at (300, 532) on #generate
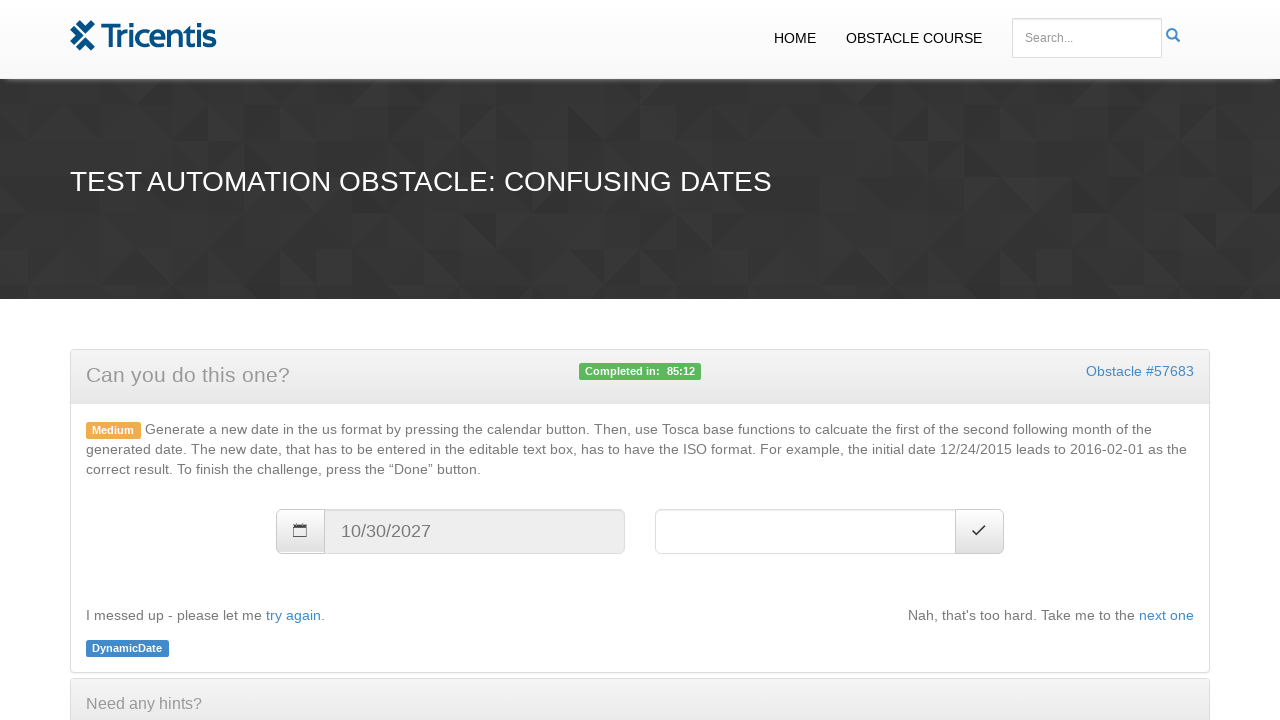

Retrieved generated date: 10/30/2027
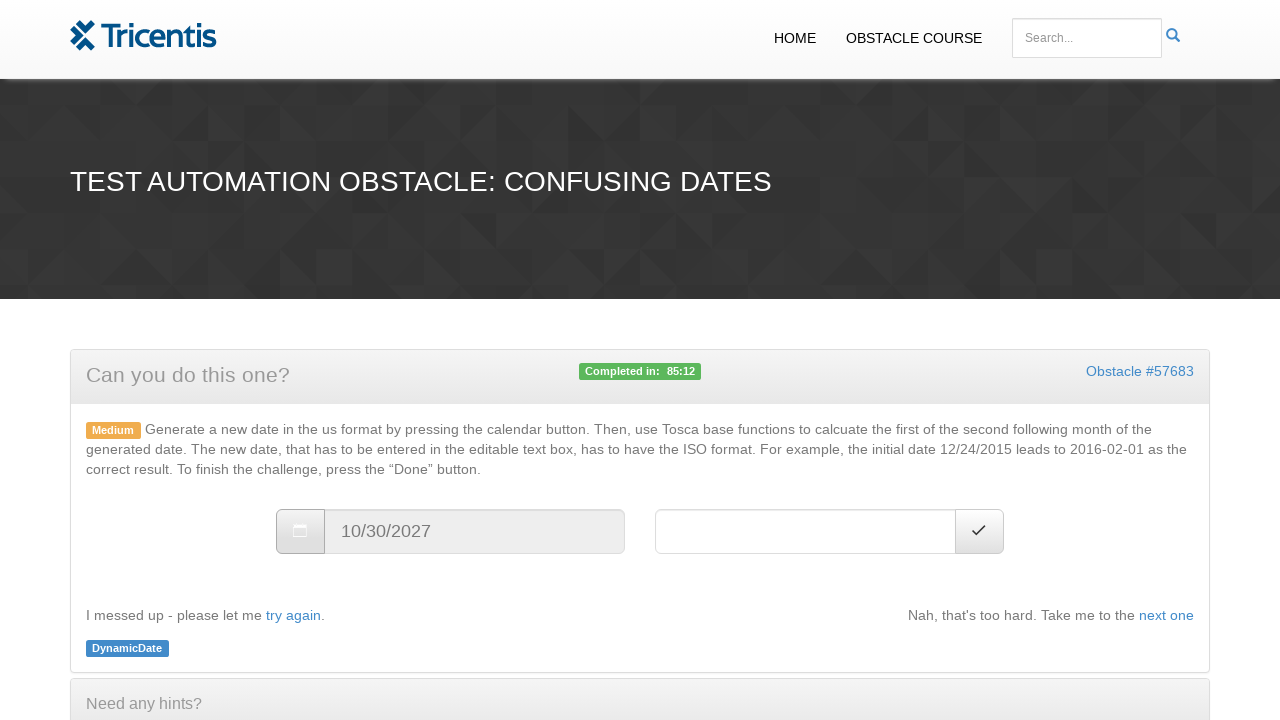

Parsed date from MM/DD/YYYY format: 2027-10-30 00:00:00
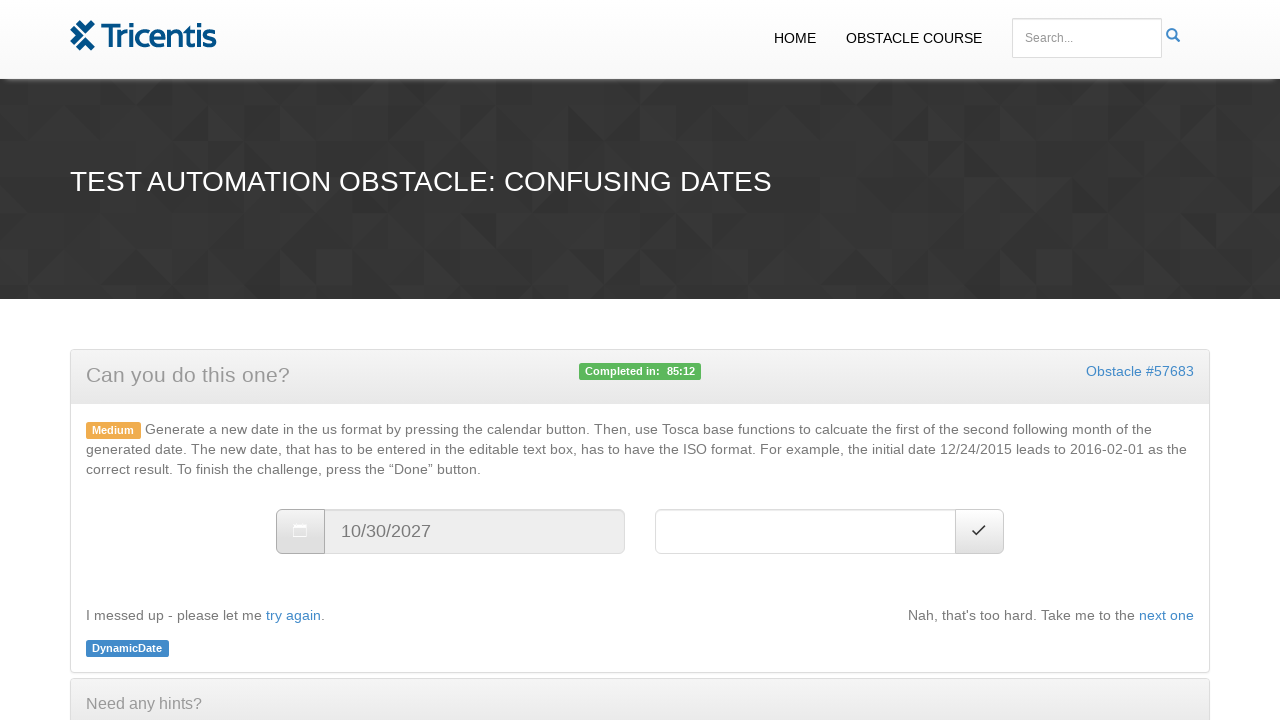

Added two months to date, resulting in: 2027-12-30 00:00:00
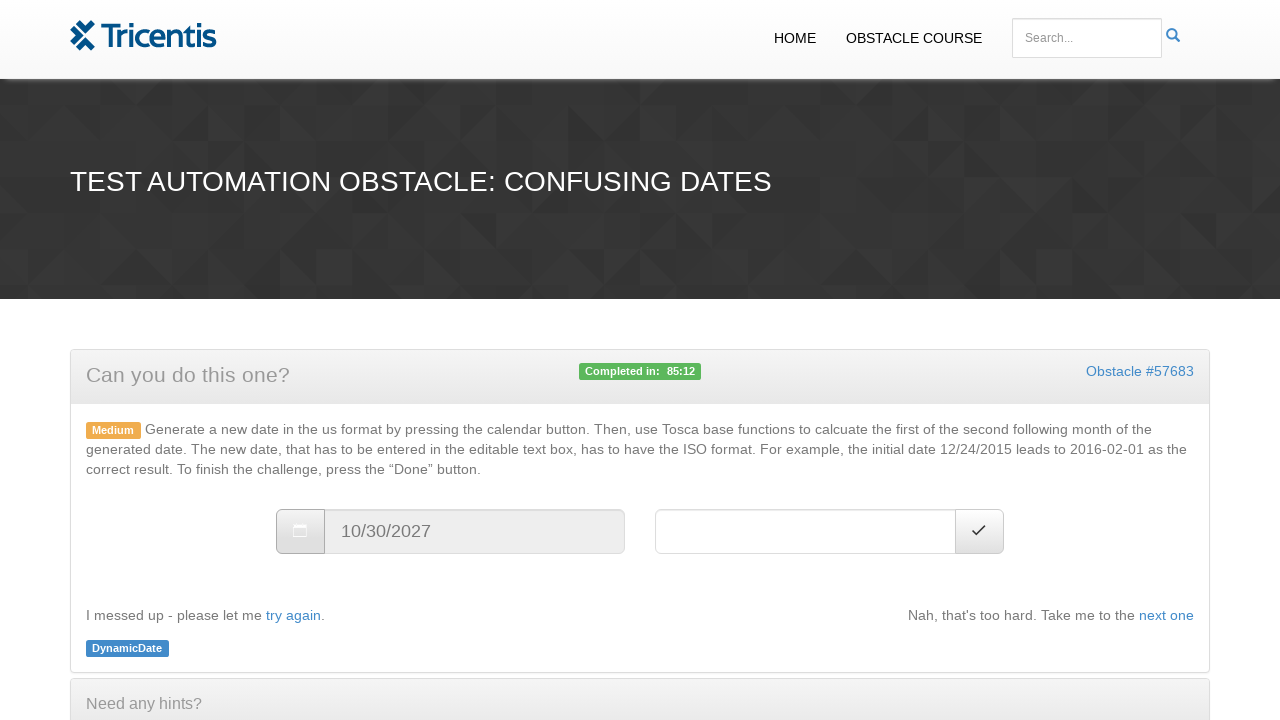

Formatted result date as YYYY-MM-01: 2027-12-01
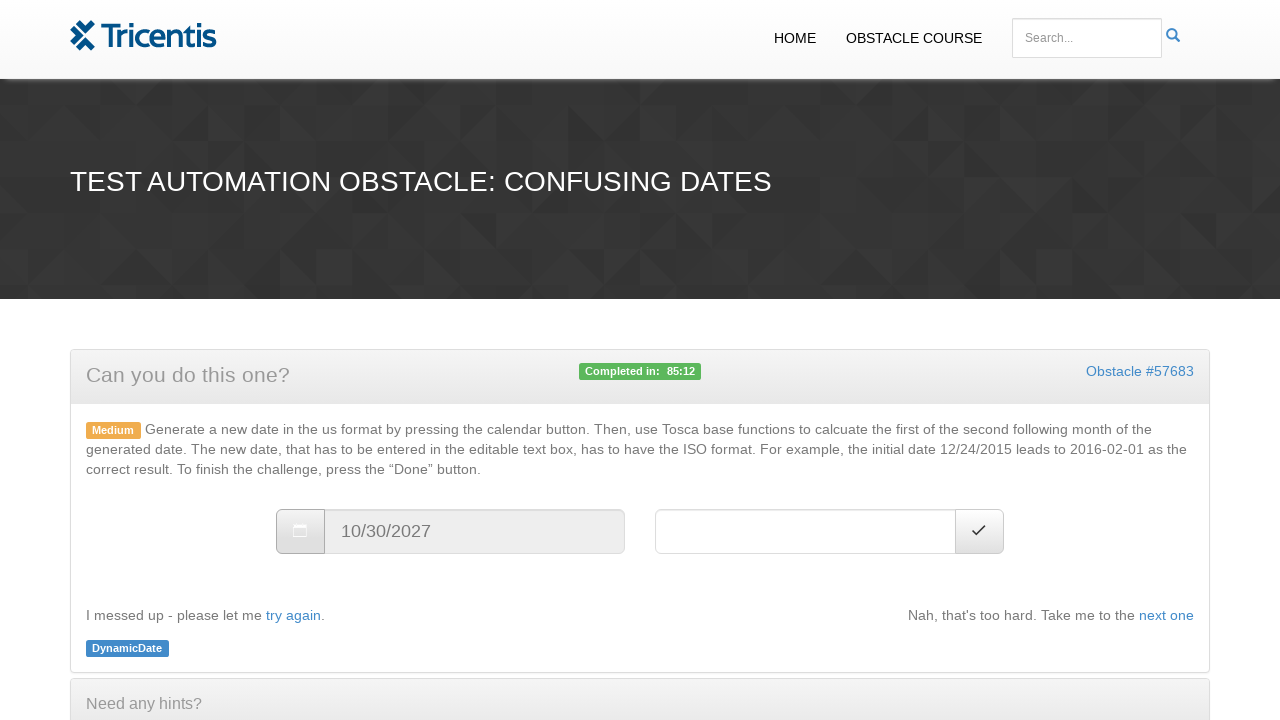

Filled solution field with calculated date: 2027-12-01 on #dateSolution
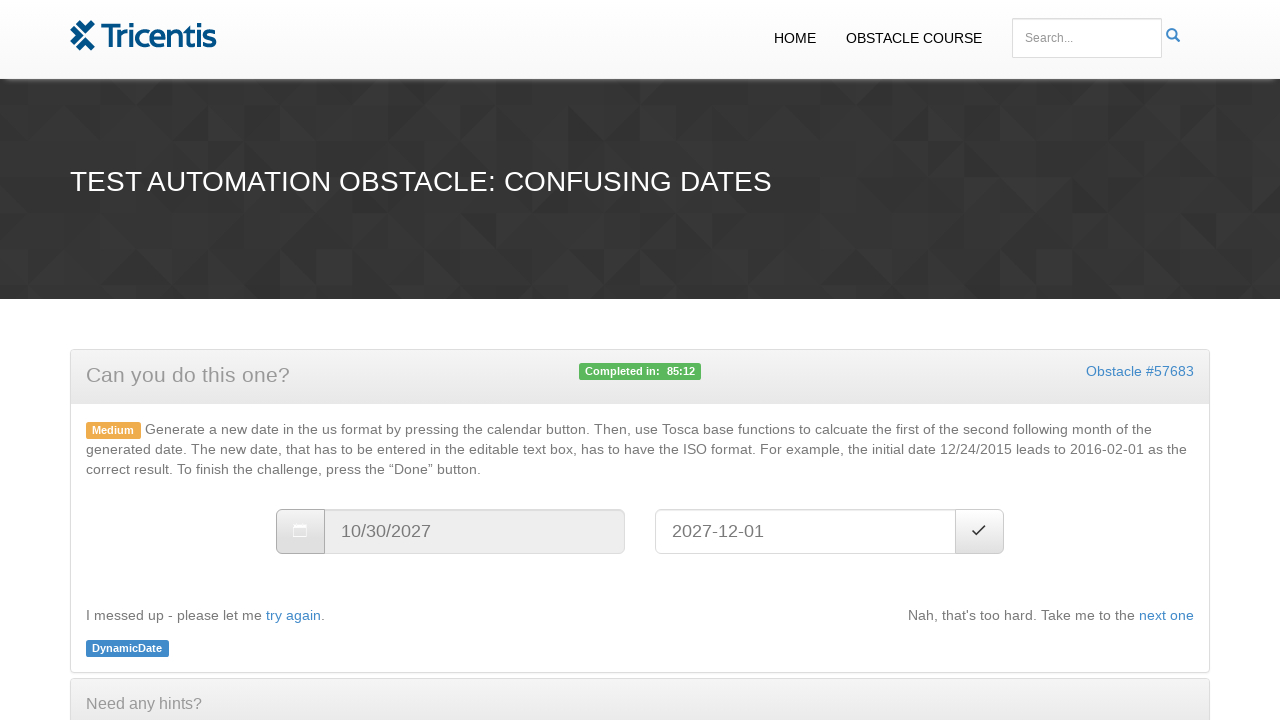

Clicked done button to submit the solution at (980, 532) on #done
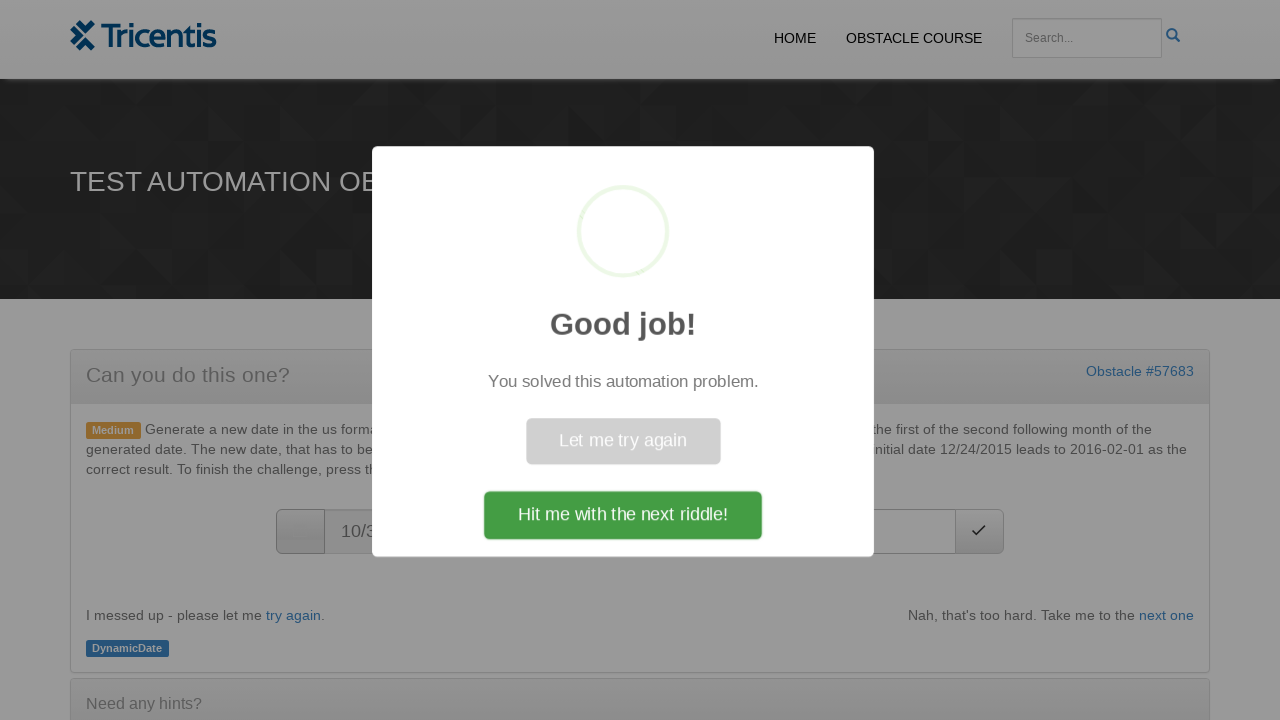

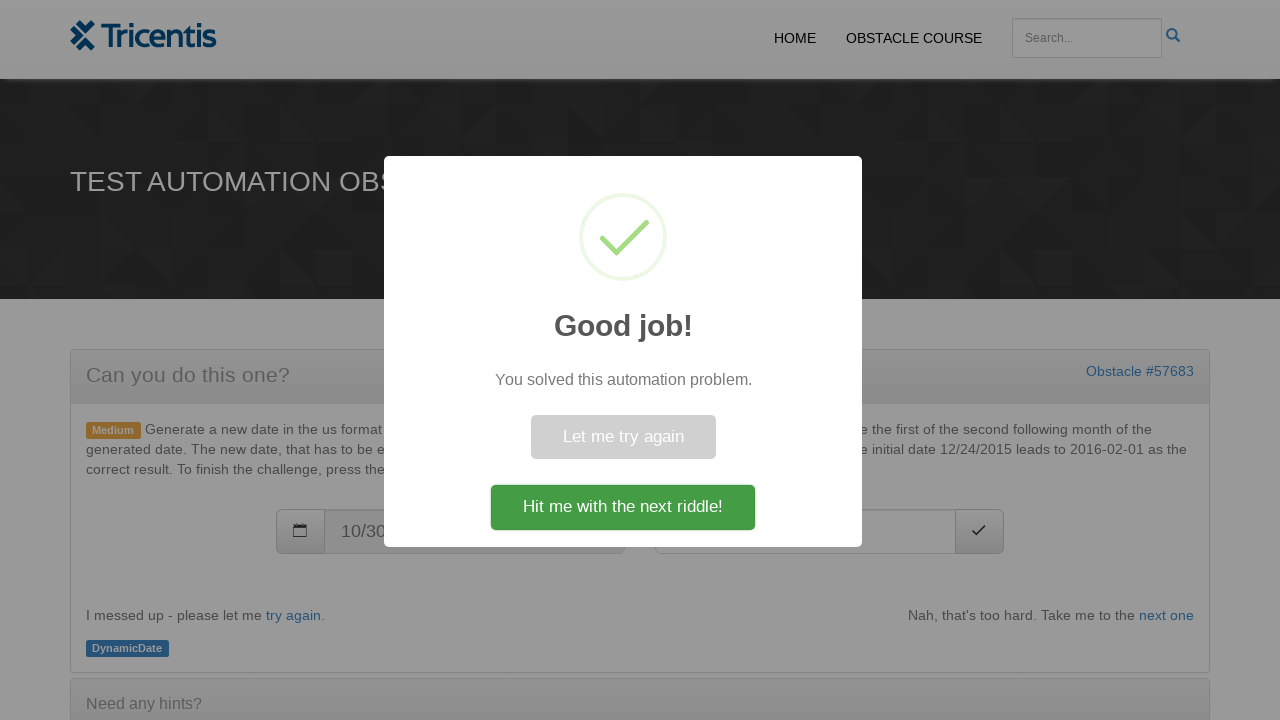